Tests the Playwright homepage by verifying the title contains "Playwright", checking the "Get started" link has correct href attribute, clicking it, and verifying navigation to the intro page

Starting URL: https://playwright.dev

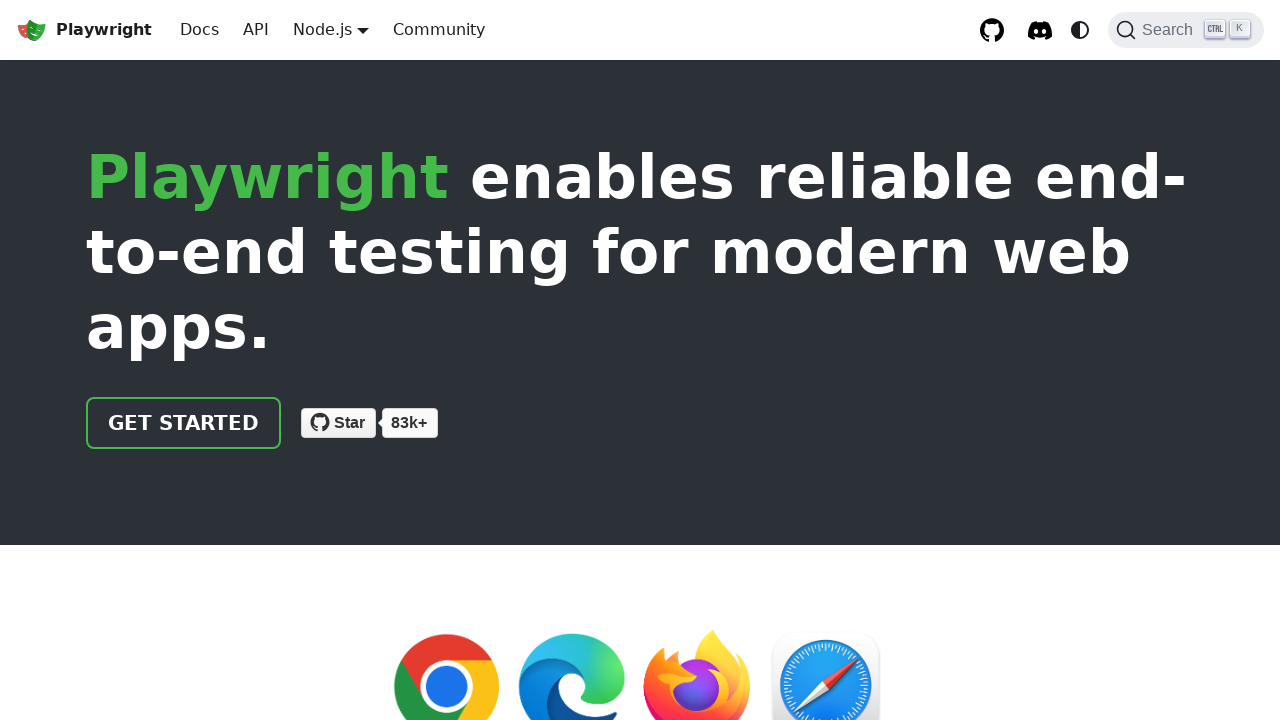

Verified page title contains 'Playwright'
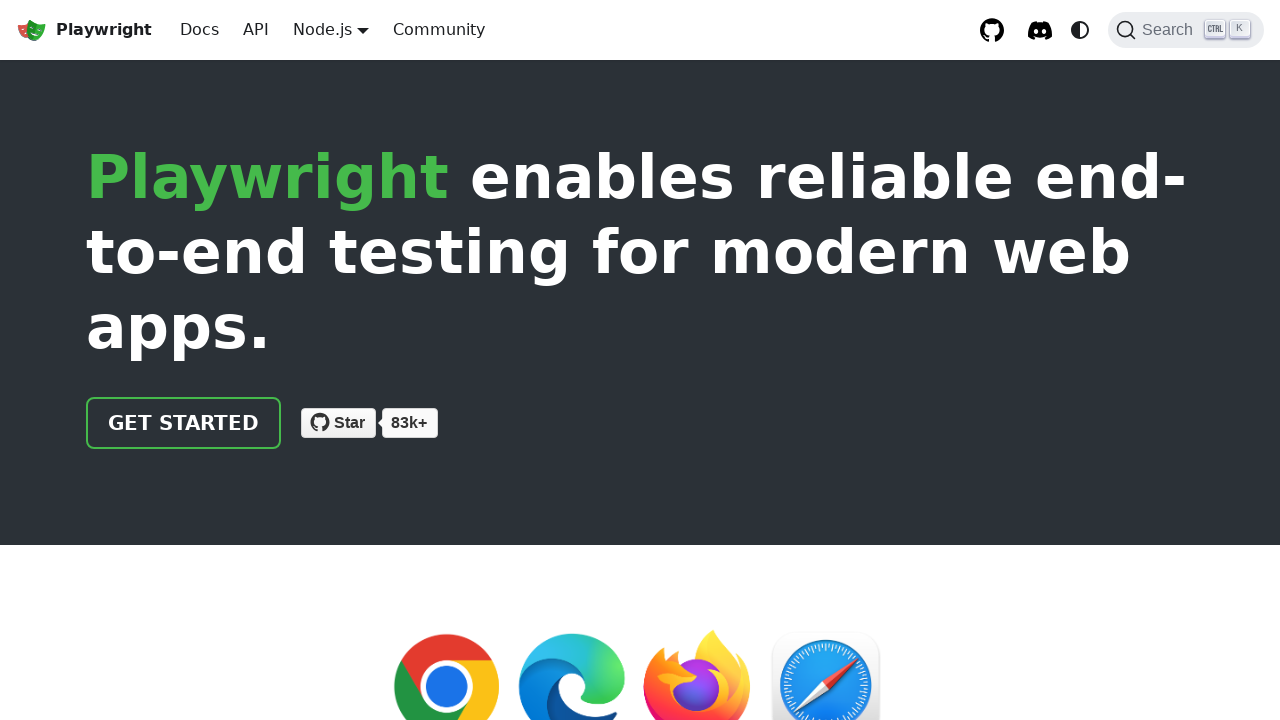

Located the 'Get started' link
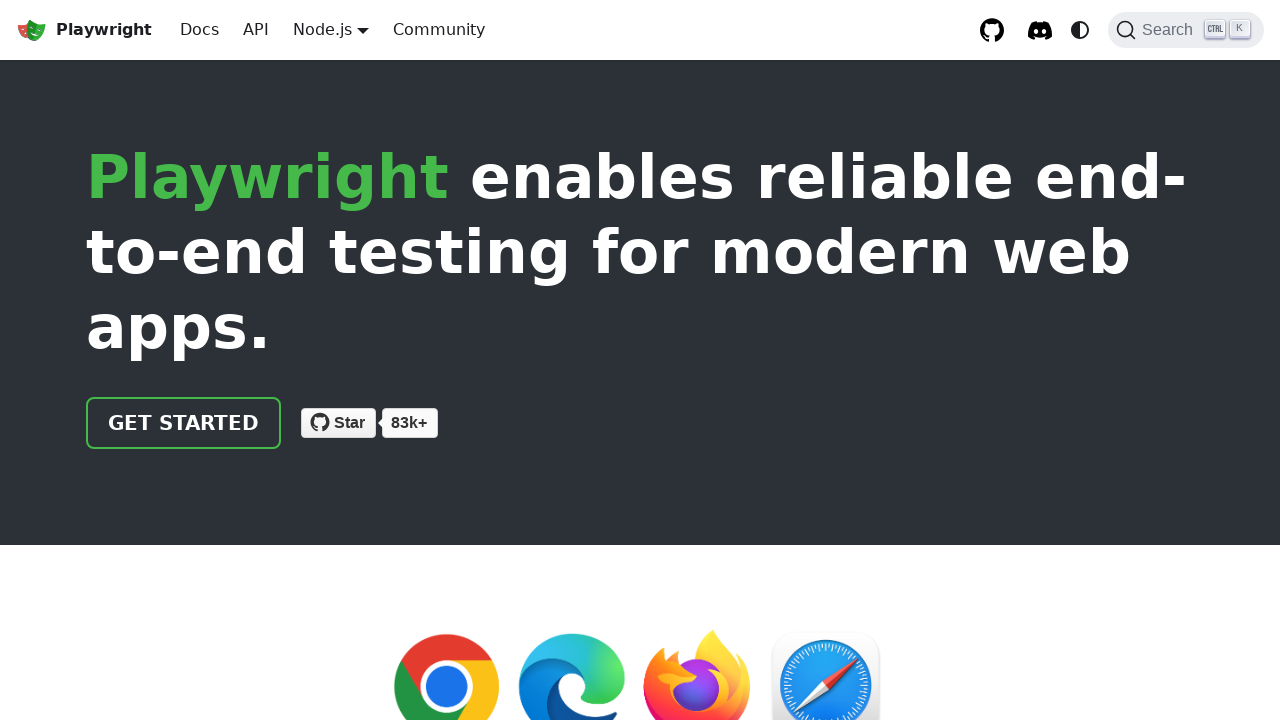

Verified 'Get started' link has correct href attribute '/docs/intro'
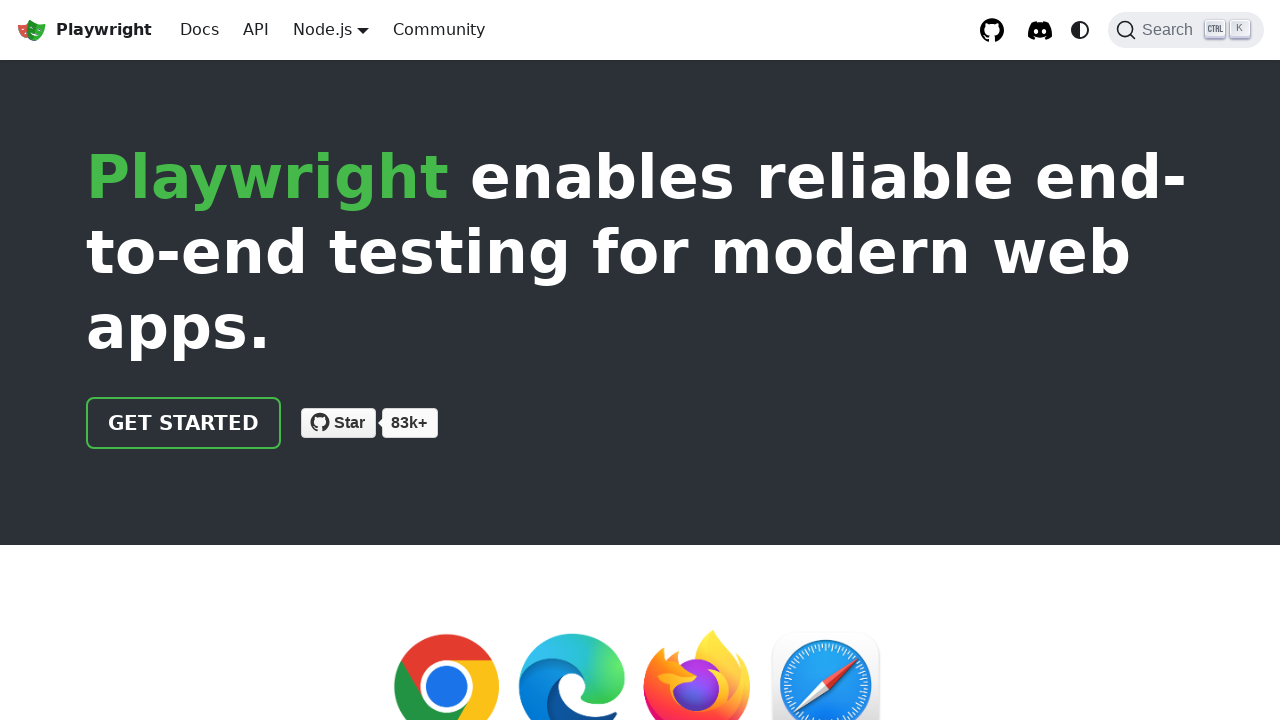

Clicked the 'Get started' link at (184, 423) on internal:role=link[name="Get started"i]
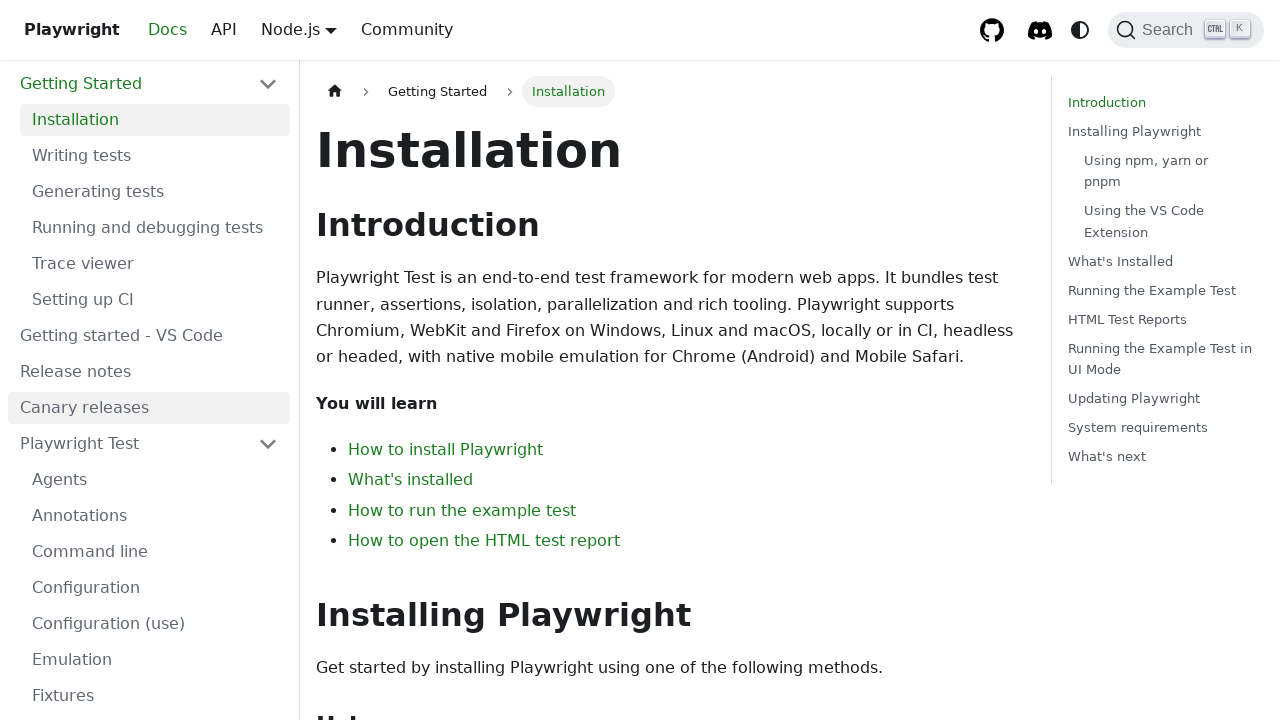

Verified navigation to intro page - URL contains 'intro'
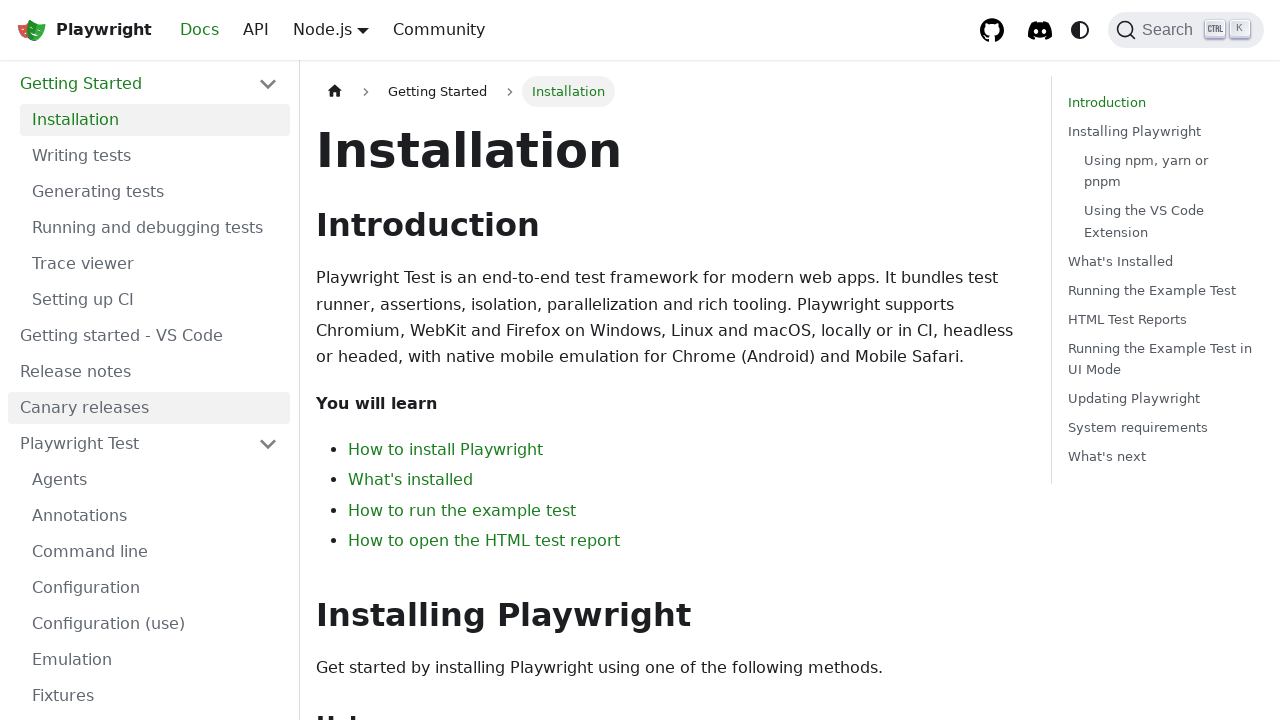

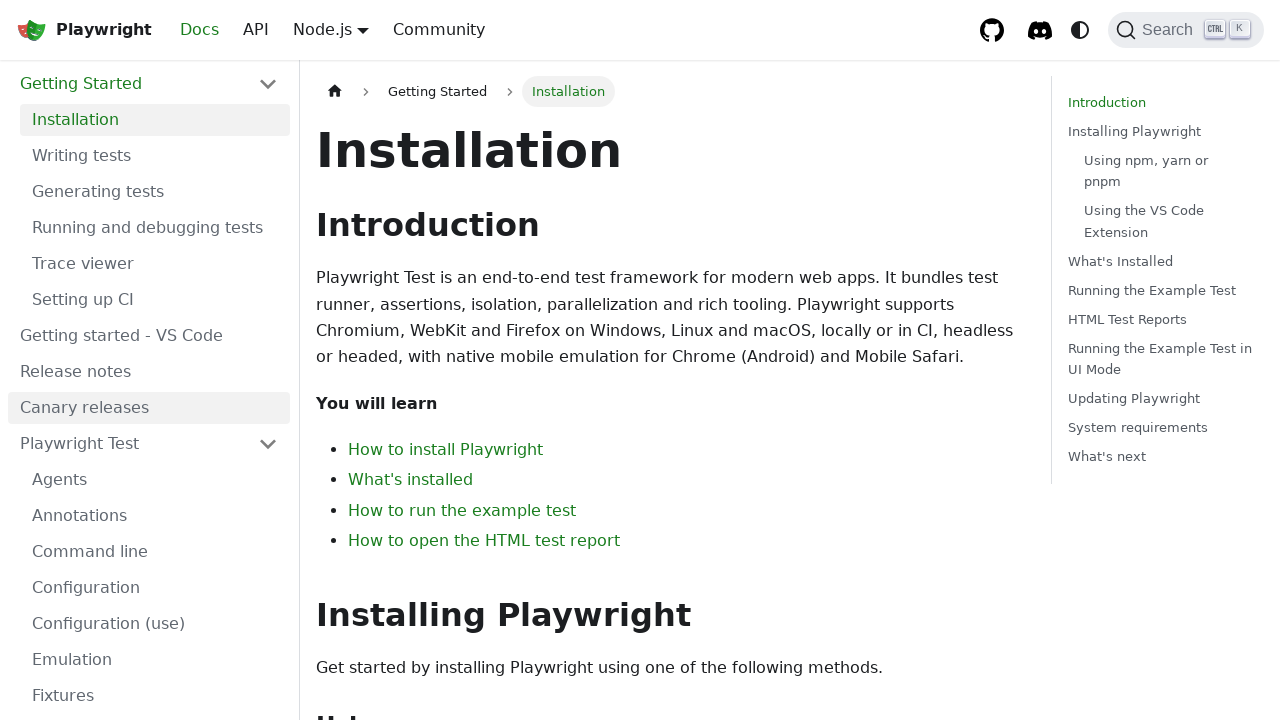